Tests mouse hover functionality by hovering to reveal dropdown and selecting the second option

Starting URL: https://rahulshettyacademy.com/AutomationPractice/

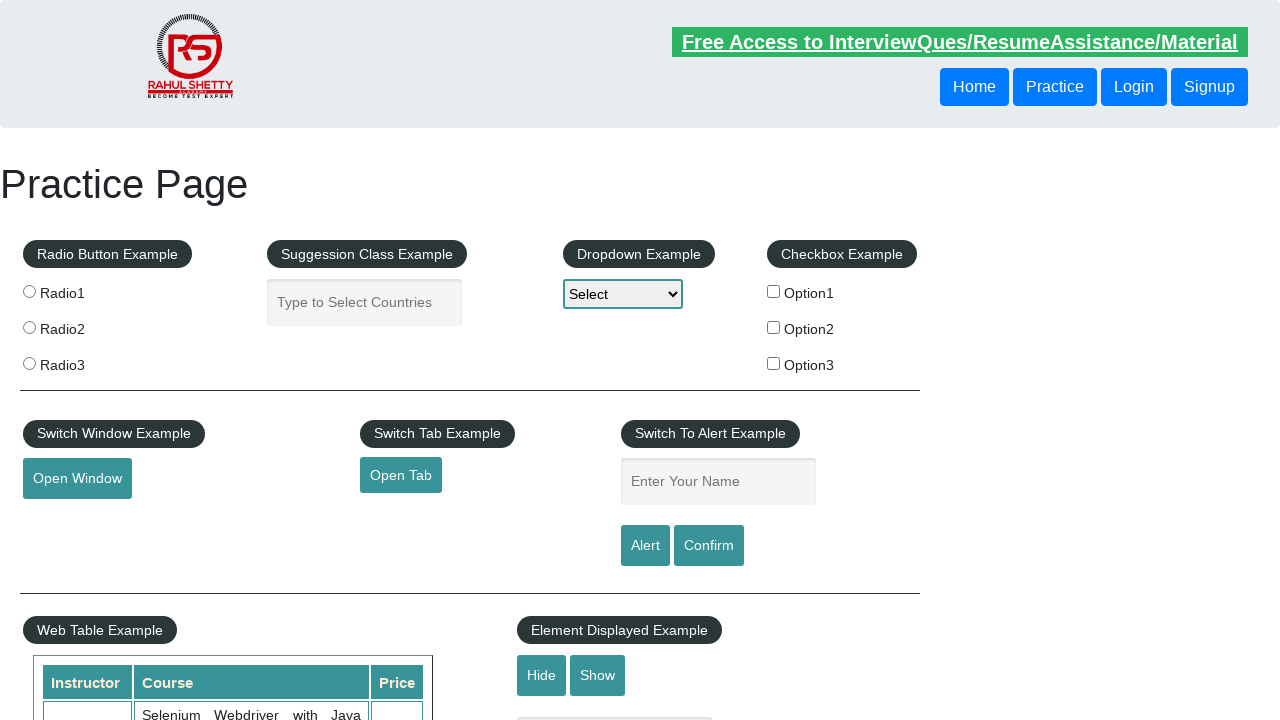

Scrolled to mouse hover element into view
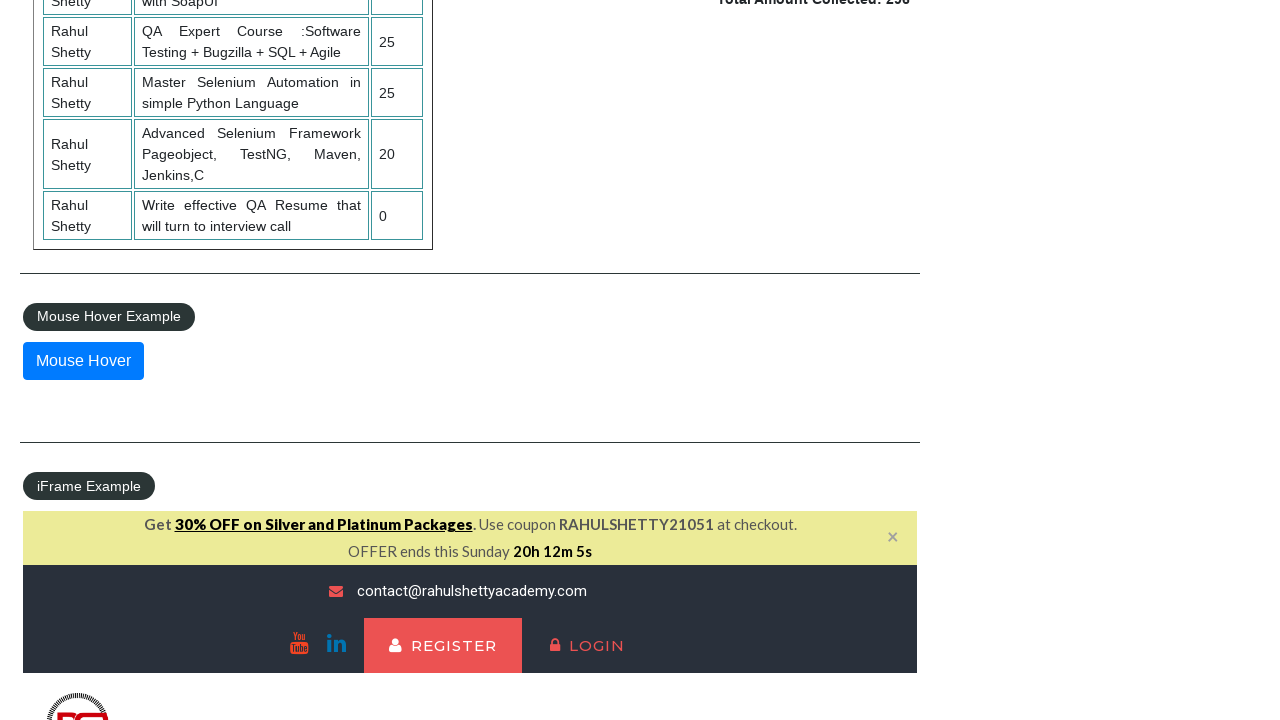

Hovered over mouse hover element to reveal dropdown at (83, 361) on #mousehover
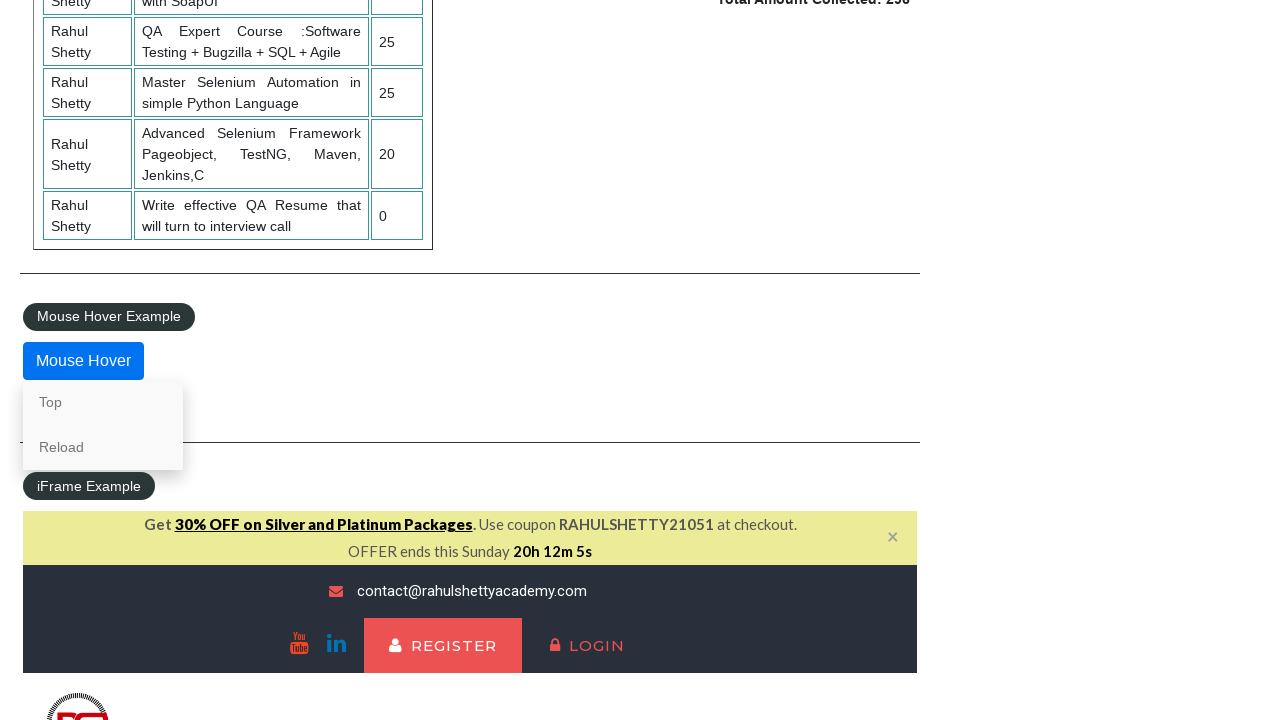

Dropdown menu appeared and became visible
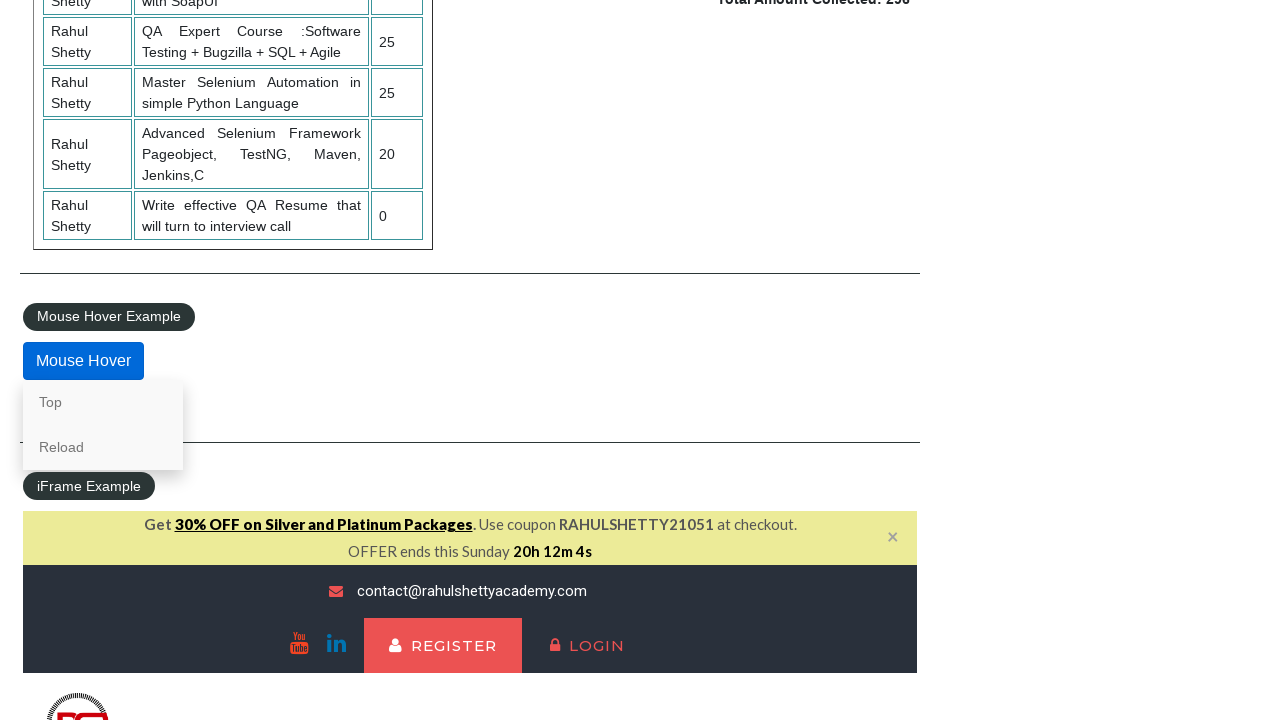

Clicked second option in dropdown menu at (103, 447) on .mouse-hover-content a:nth-child(2)
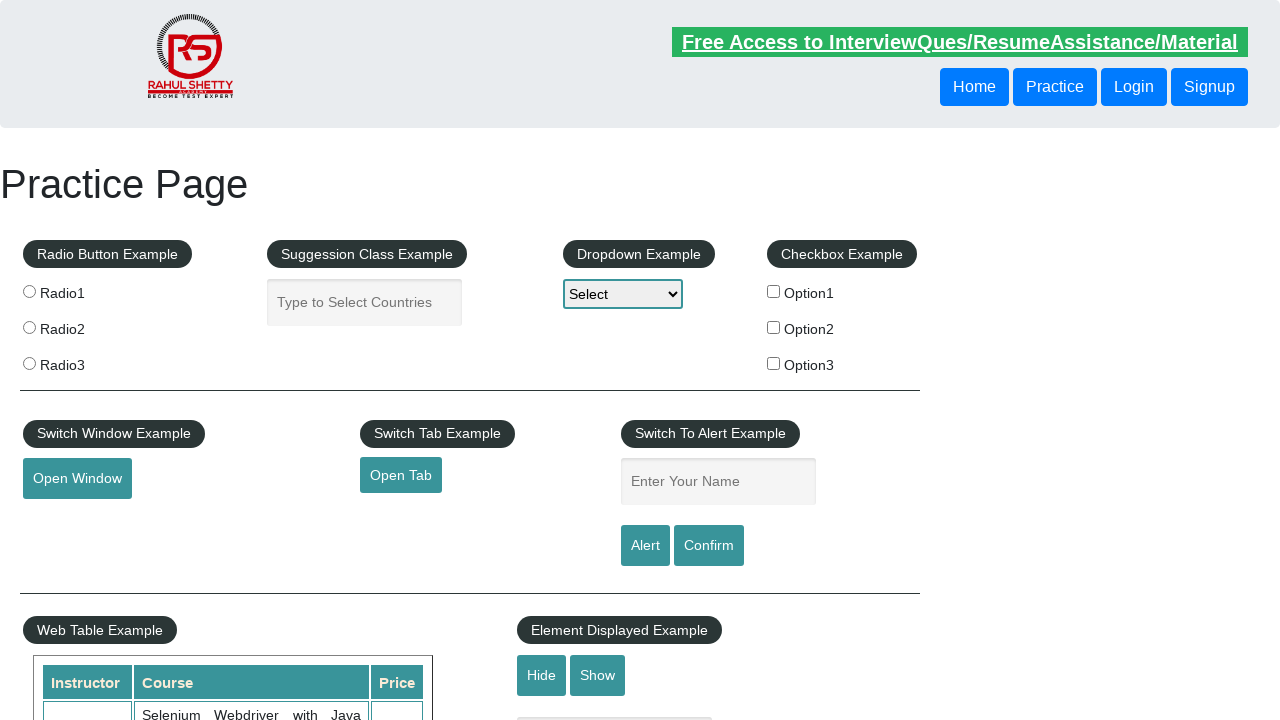

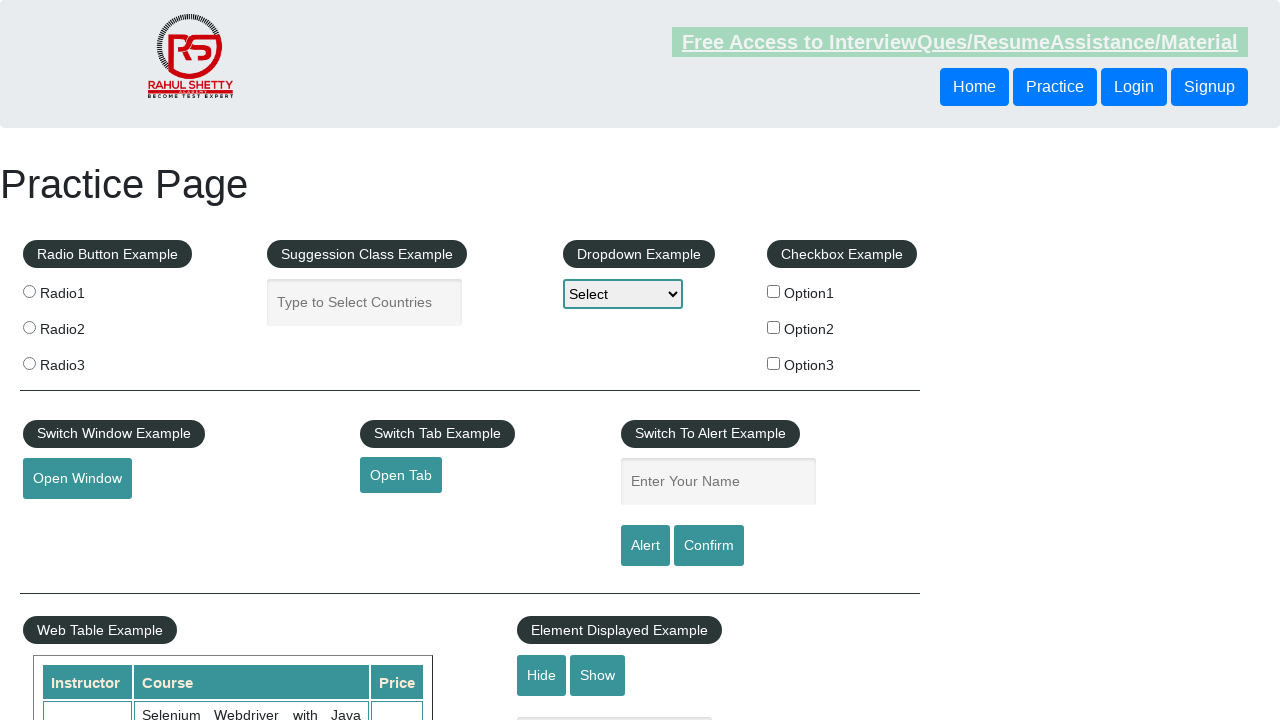